Tests frame switching functionality by navigating through different frames and interacting with elements inside them, including nested frames

Starting URL: https://www.leafground.com/frame.xhtml

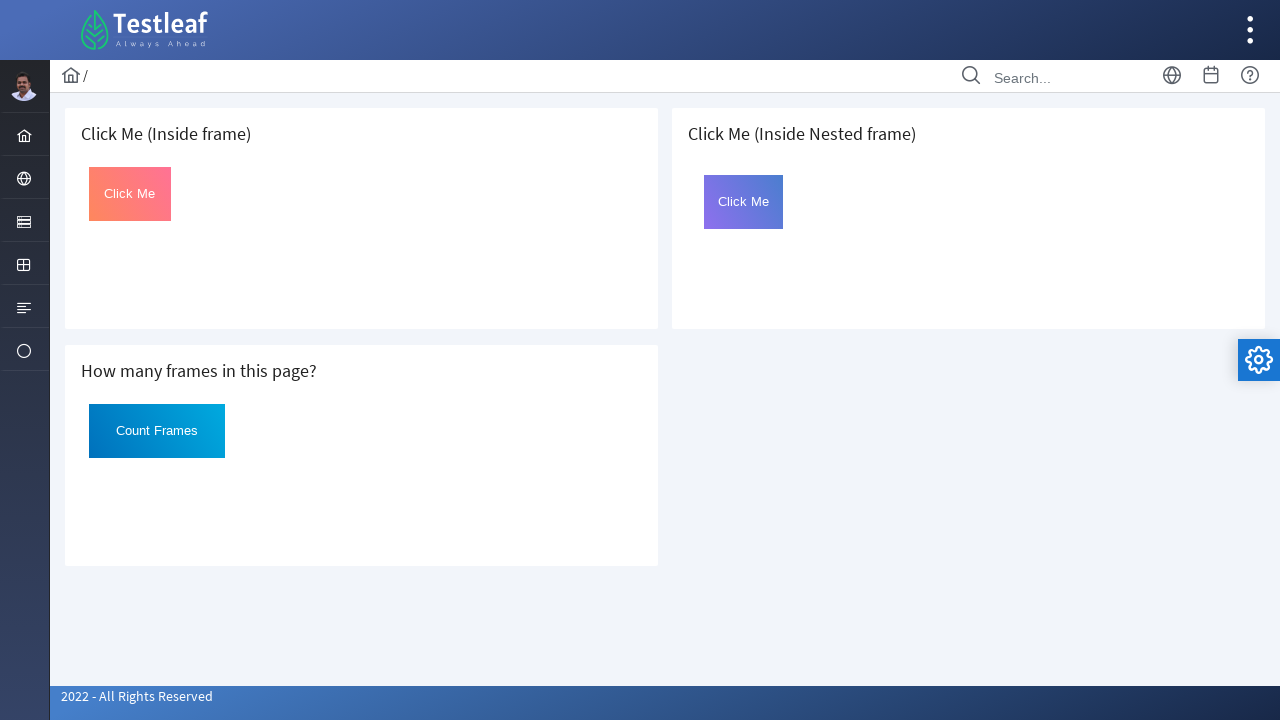

Located first iframe on the page
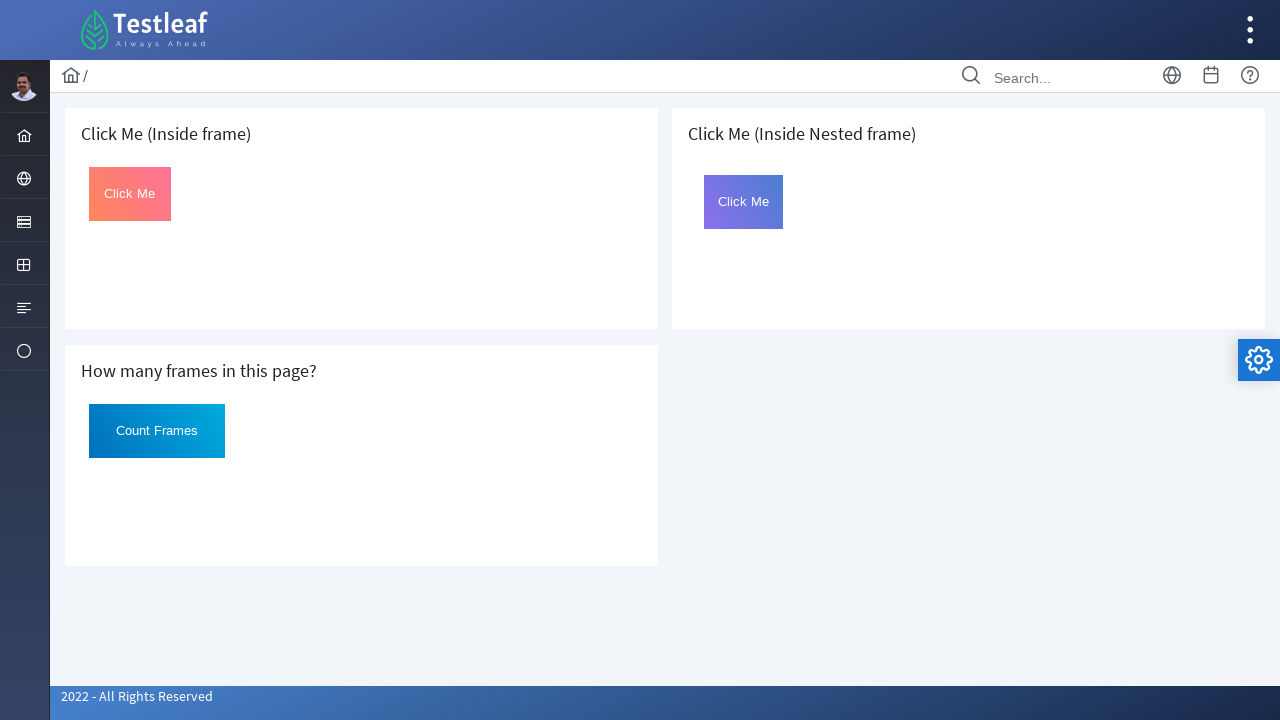

Clicked 'Click Me' button in first frame at (130, 194) on iframe >> nth=0 >> internal:control=enter-frame >> xpath=//button[text()='Click 
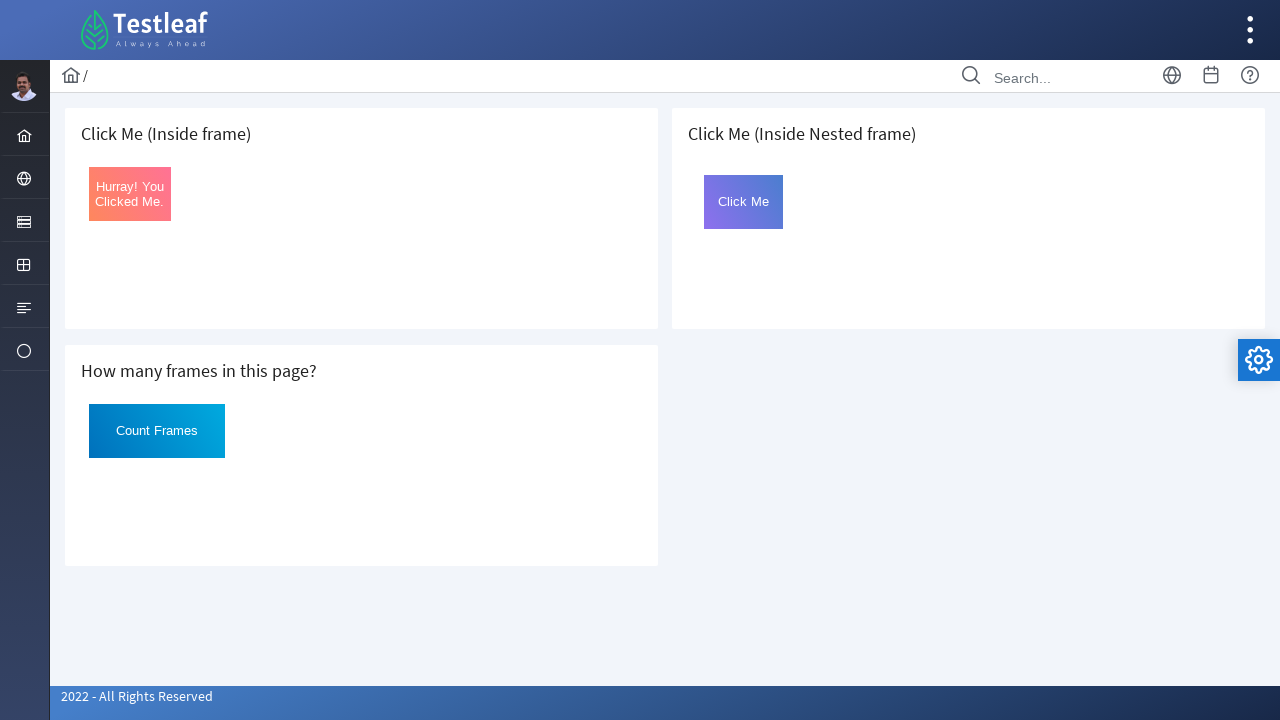

Located second iframe on the page
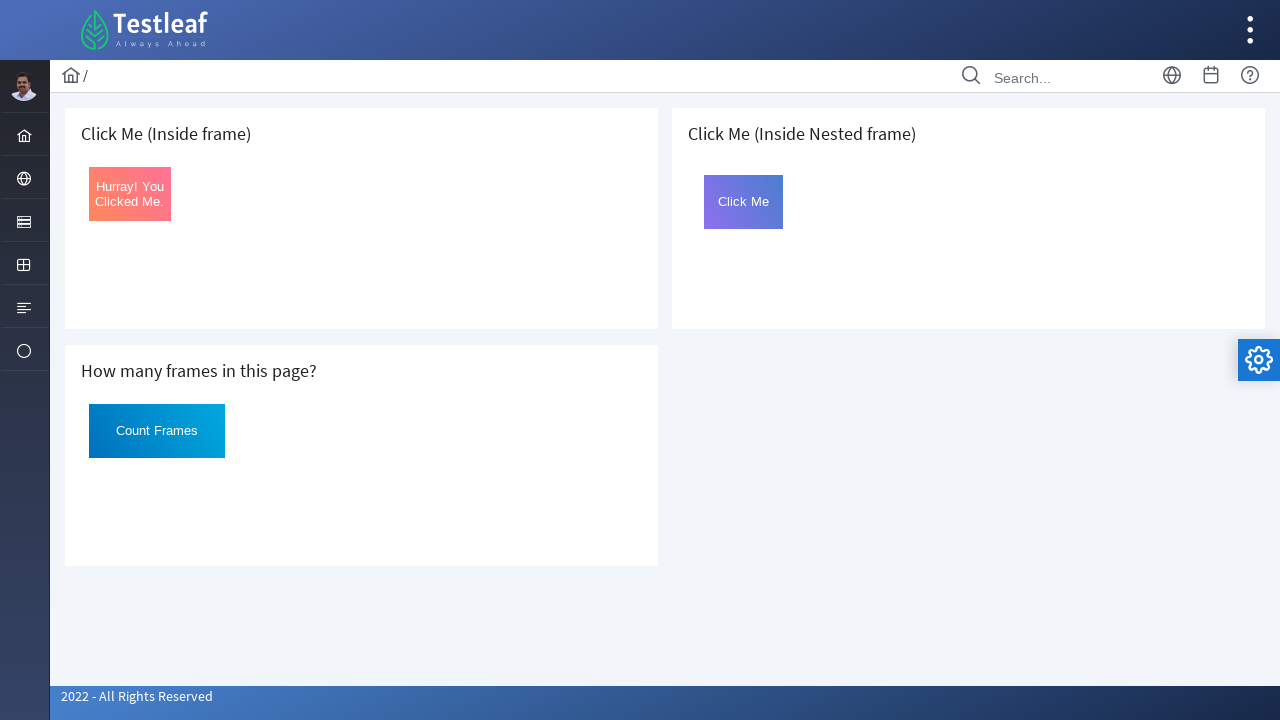

Retrieved text content from #Click element in second frame
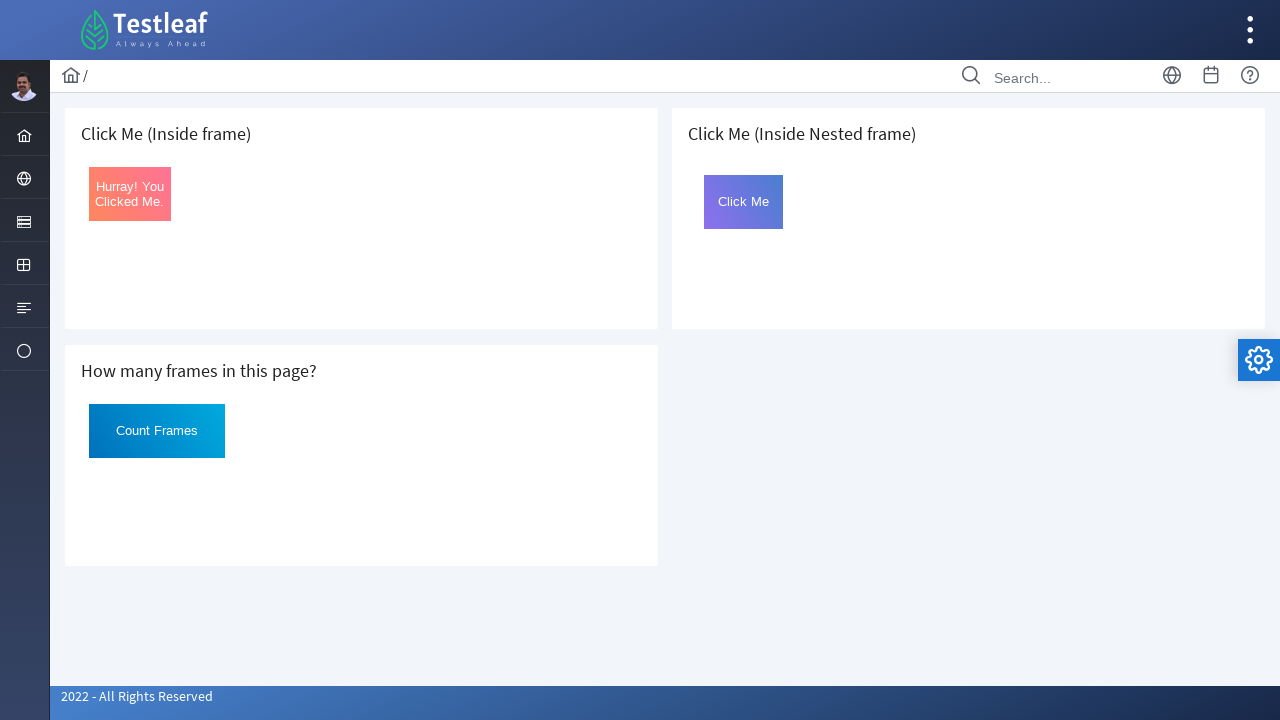

Located third iframe on the page
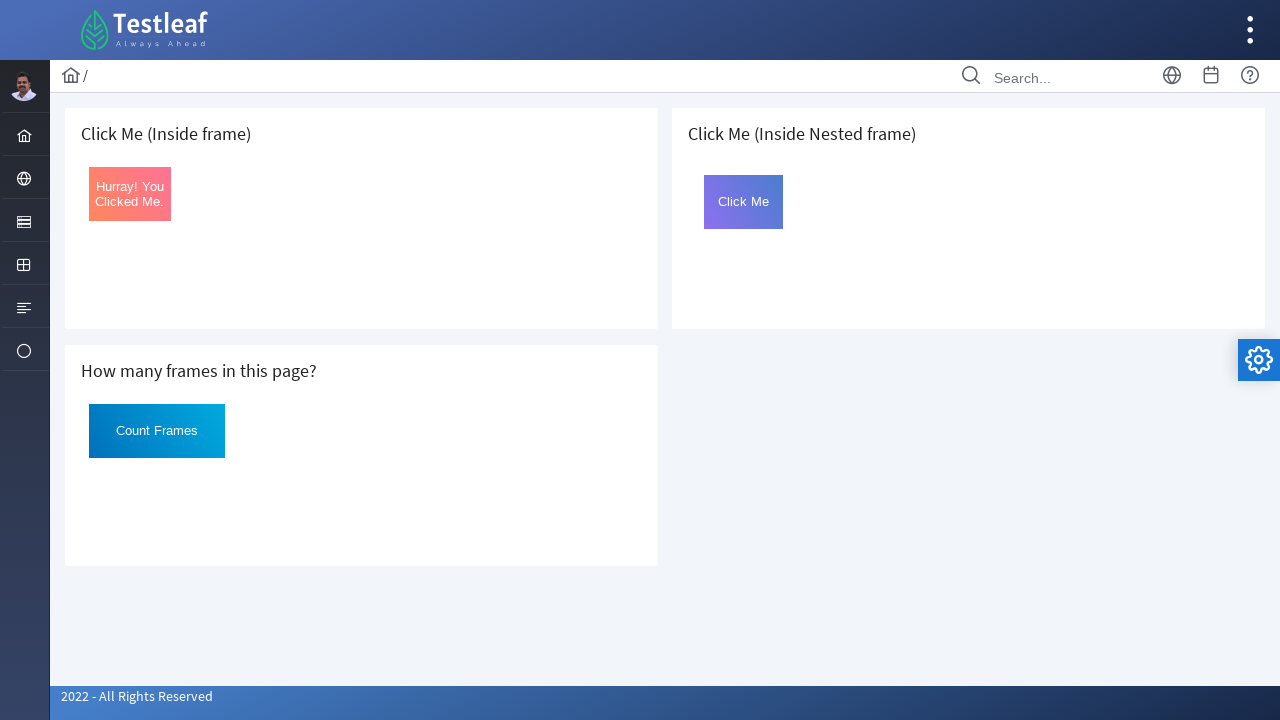

Located nested iframe with name 'frame2' inside third frame
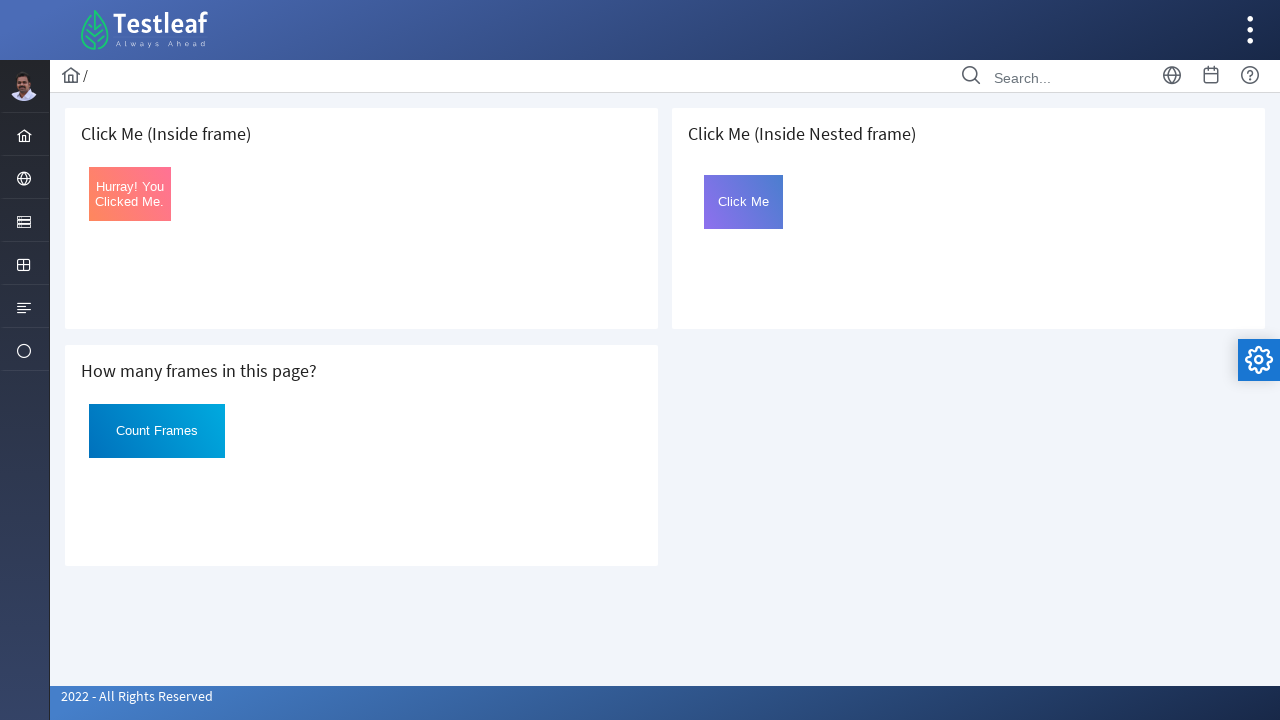

Clicked #Click element in nested frame at (744, 202) on iframe >> nth=2 >> internal:control=enter-frame >> iframe[name='frame2'] >> inte
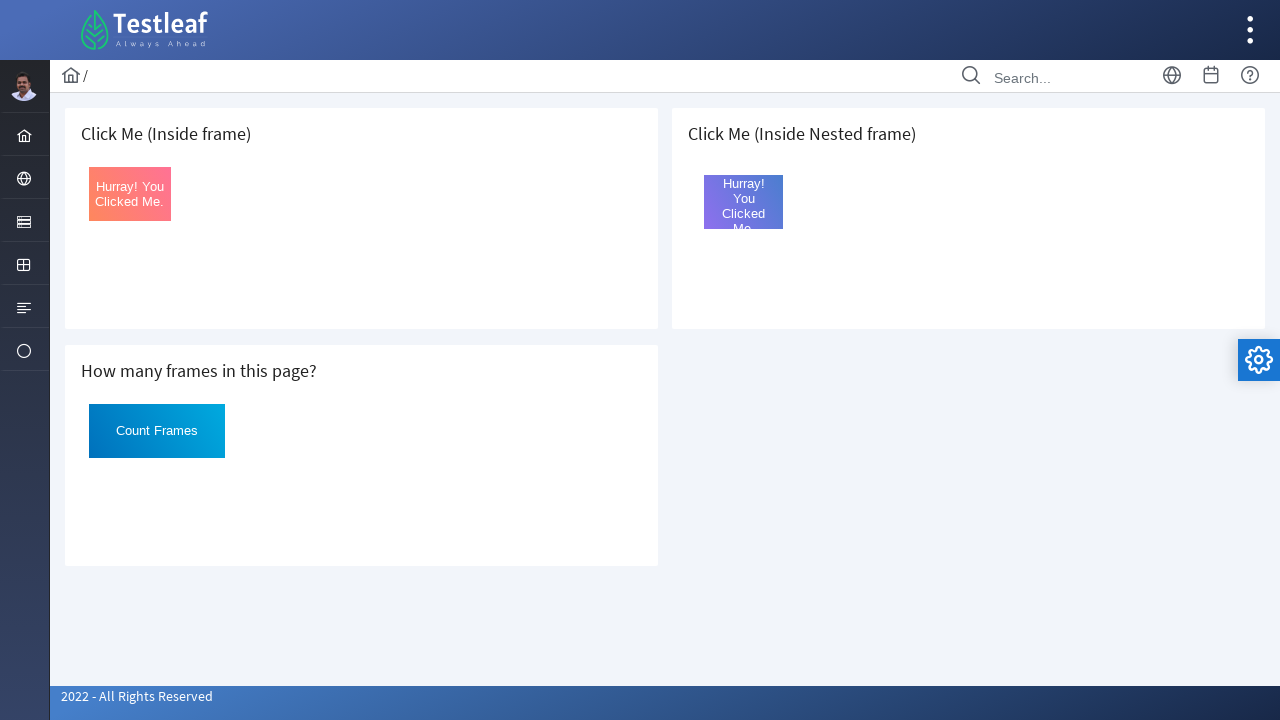

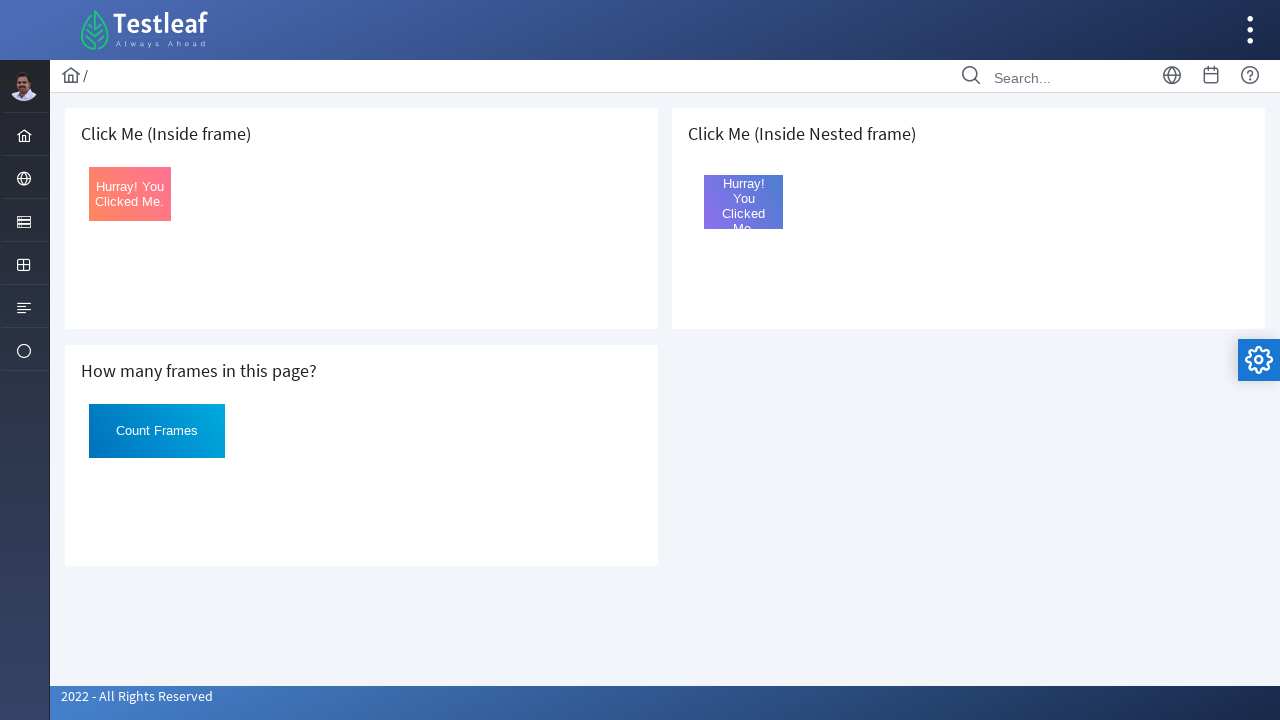